Tests the jQuery UI datepicker widget by clicking on the datepicker input field to open the calendar, then waits for the calendar table to appear

Starting URL: http://jqueryui.com/datepicker/

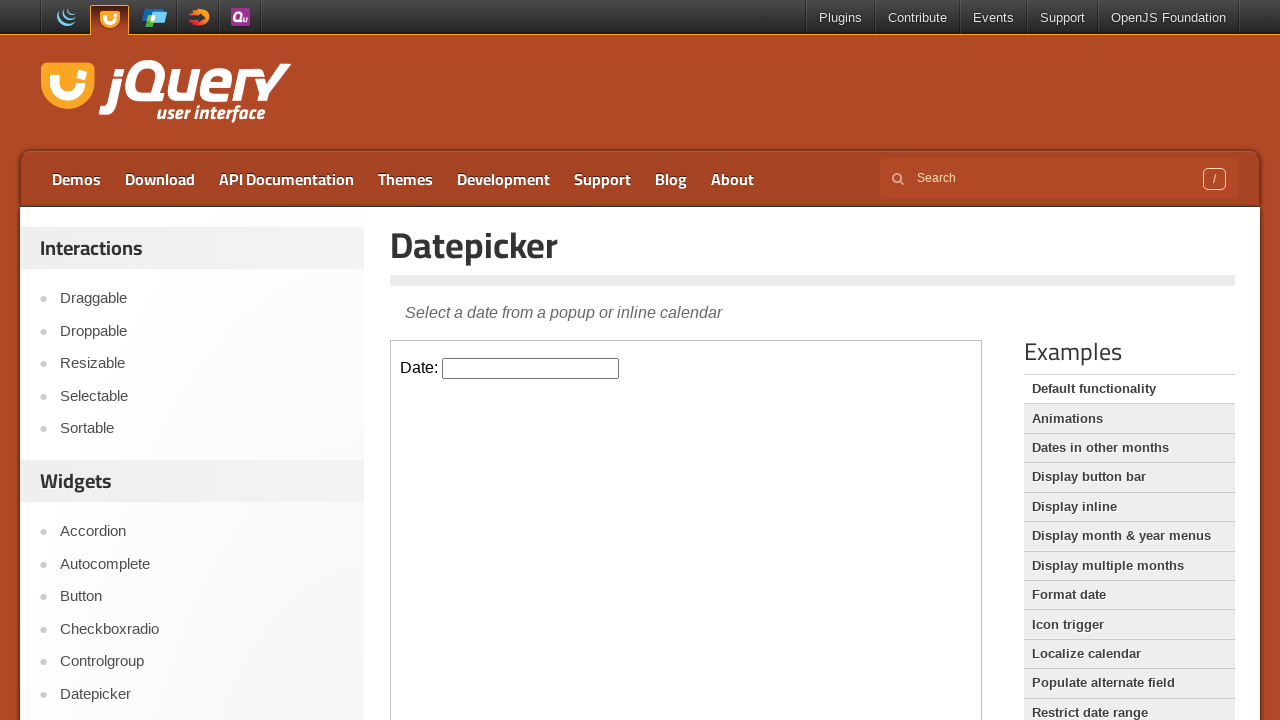

Located iframe containing datepicker demo
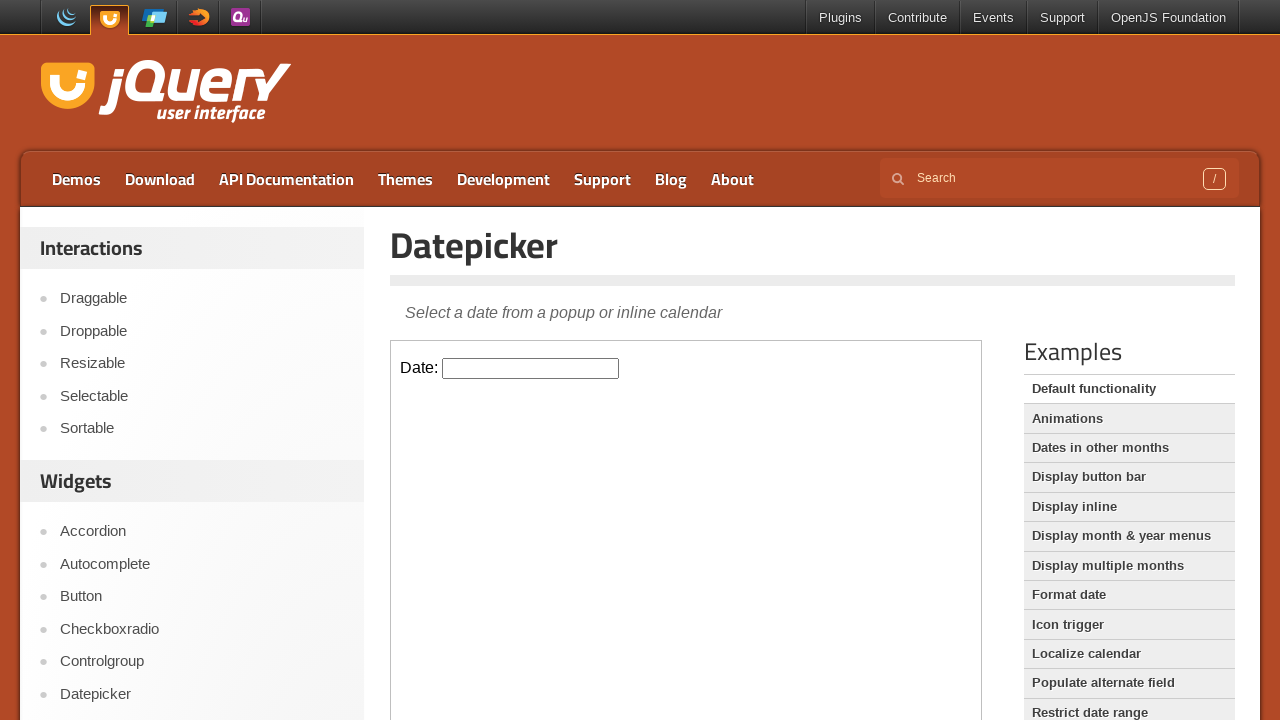

Clicked on datepicker input field to open calendar at (531, 368) on iframe >> nth=0 >> internal:control=enter-frame >> #datepicker
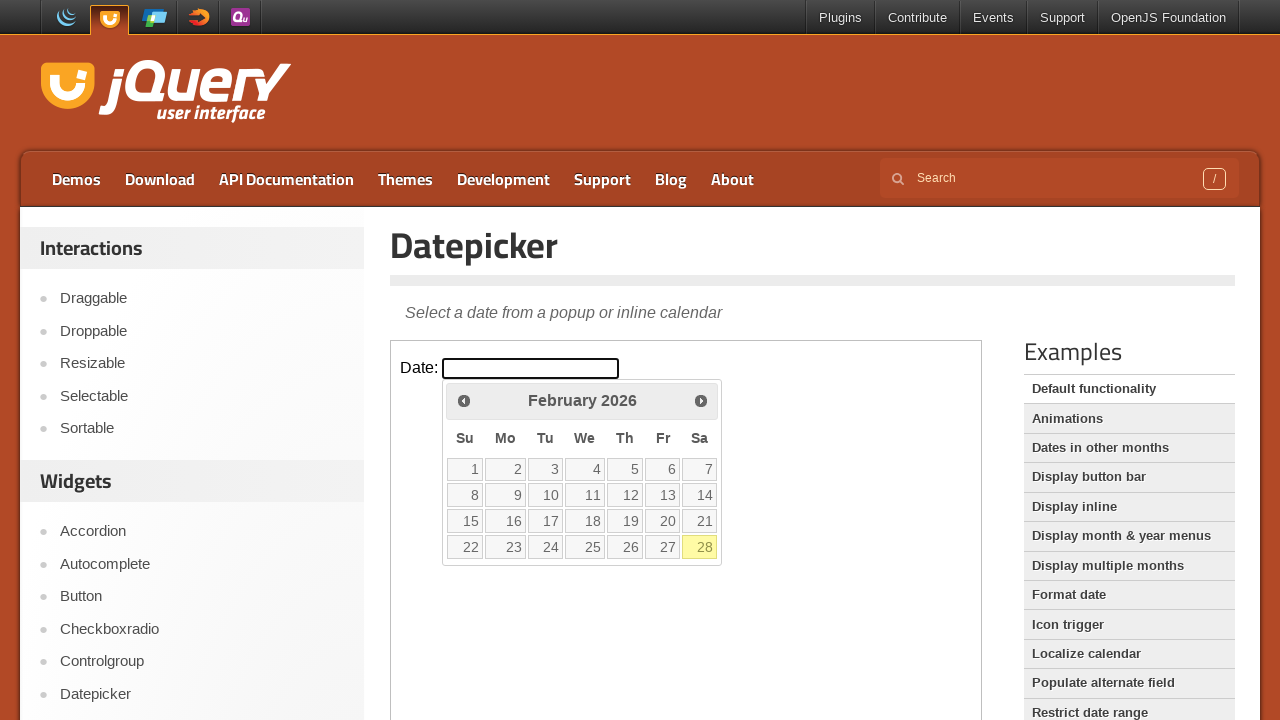

Calendar table appeared and is ready
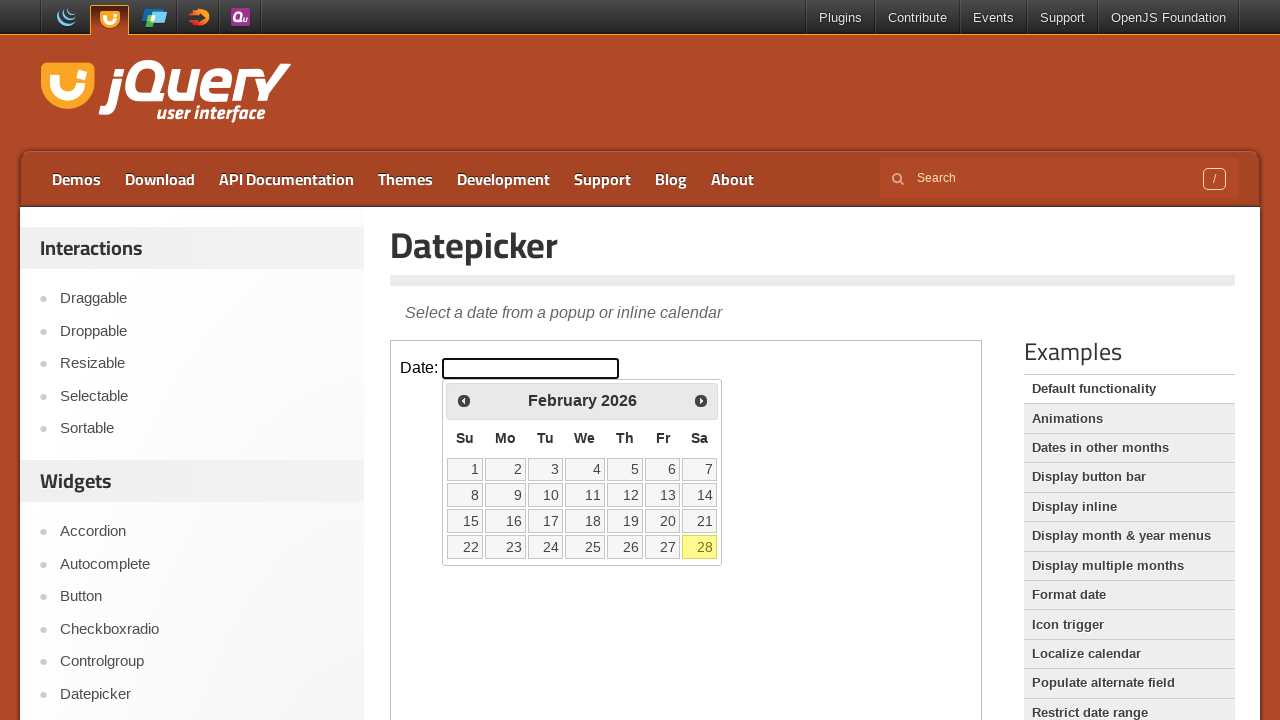

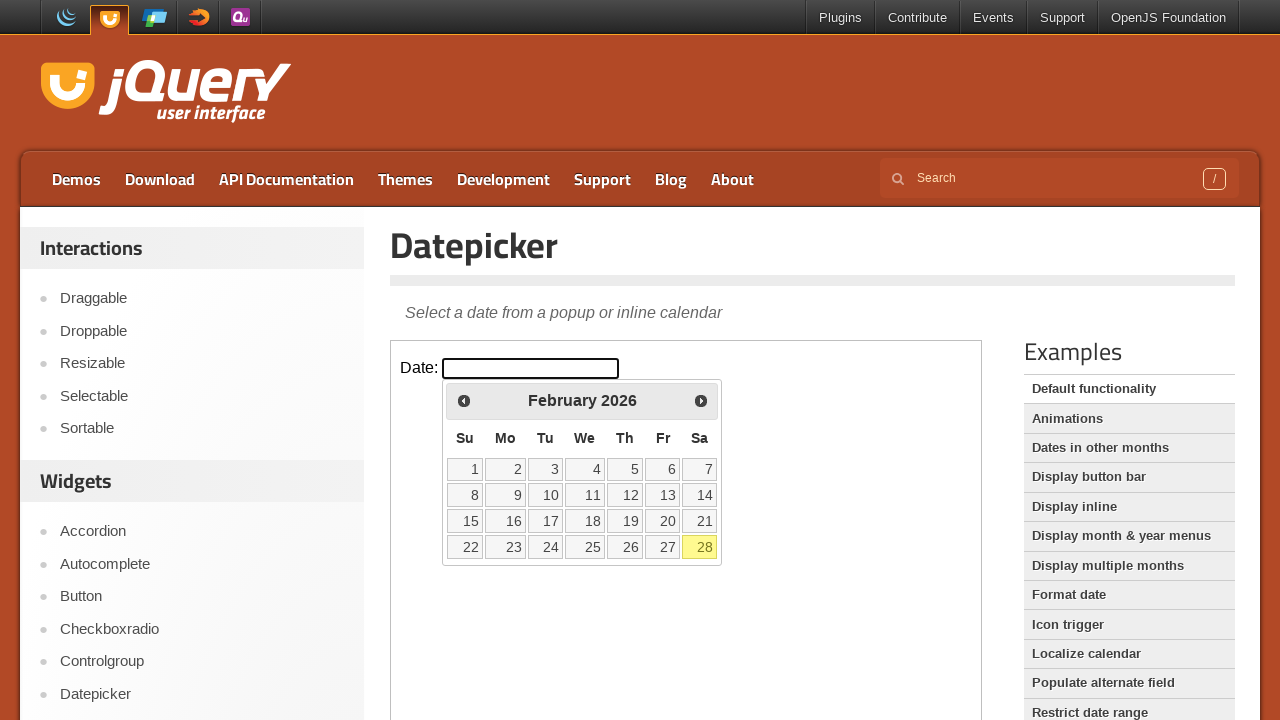